Tests successfully sending a message through the contact form by filling email, name, and message fields, then verifying the success alert

Starting URL: https://www.demoblaze.com/

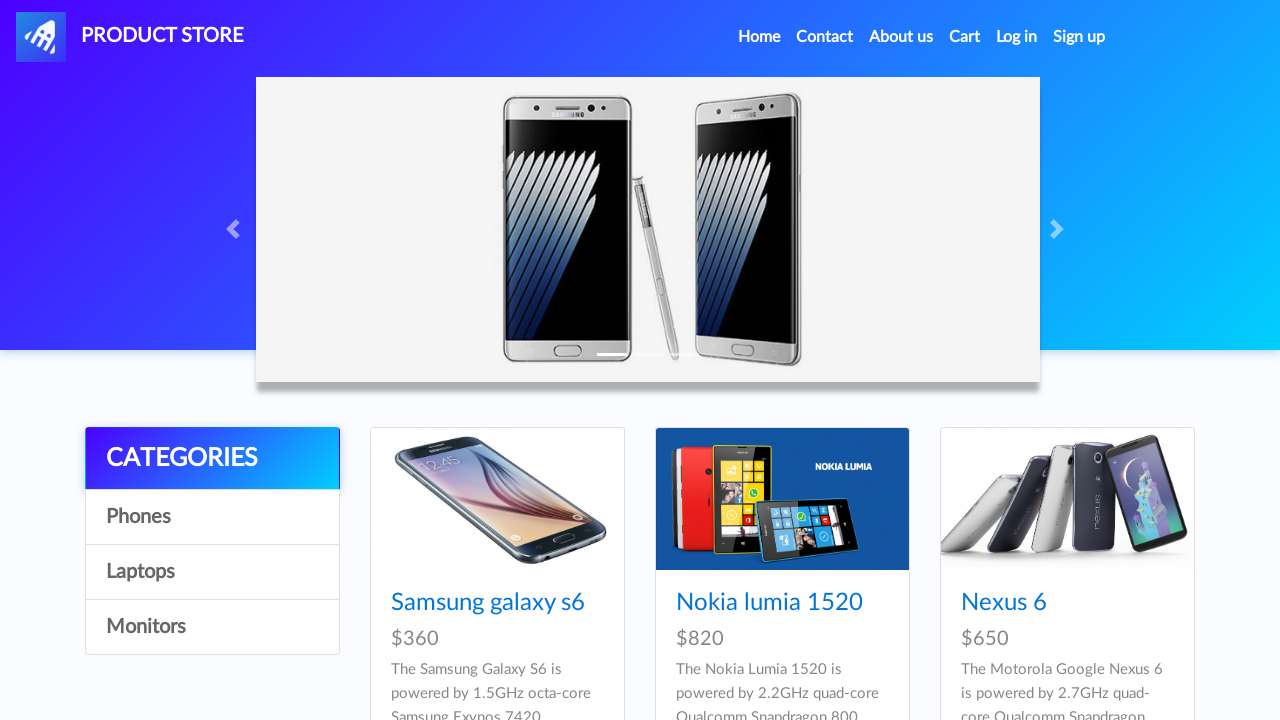

Clicked on Contact link in navigation at (825, 37) on a[data-target='#exampleModal']
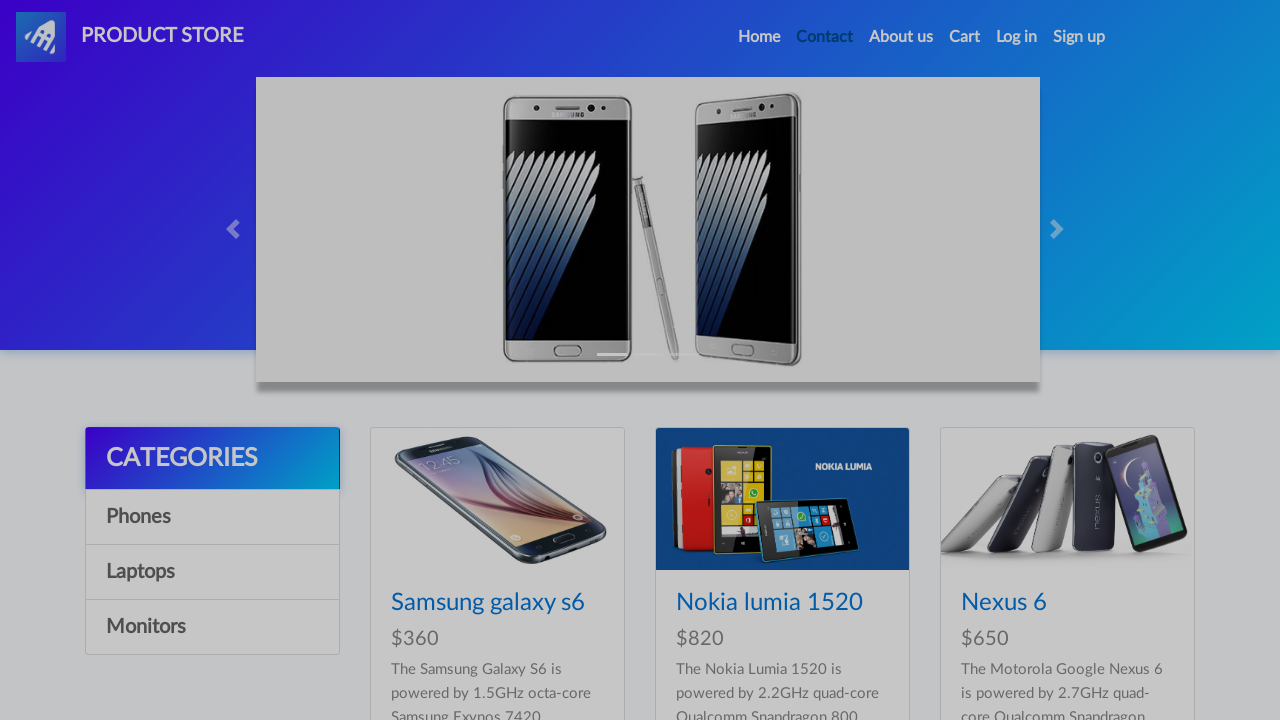

Contact modal appeared and is visible
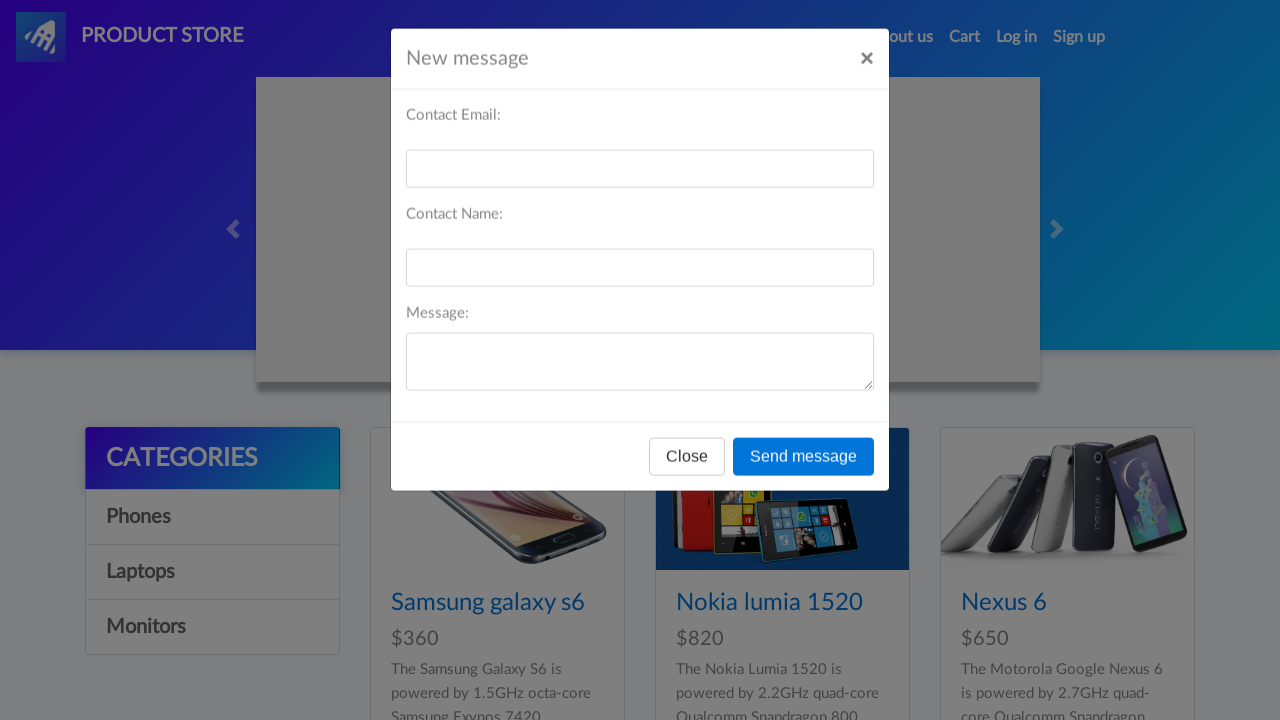

Filled email field with 'jane.doe@example.com' on #recipient-email
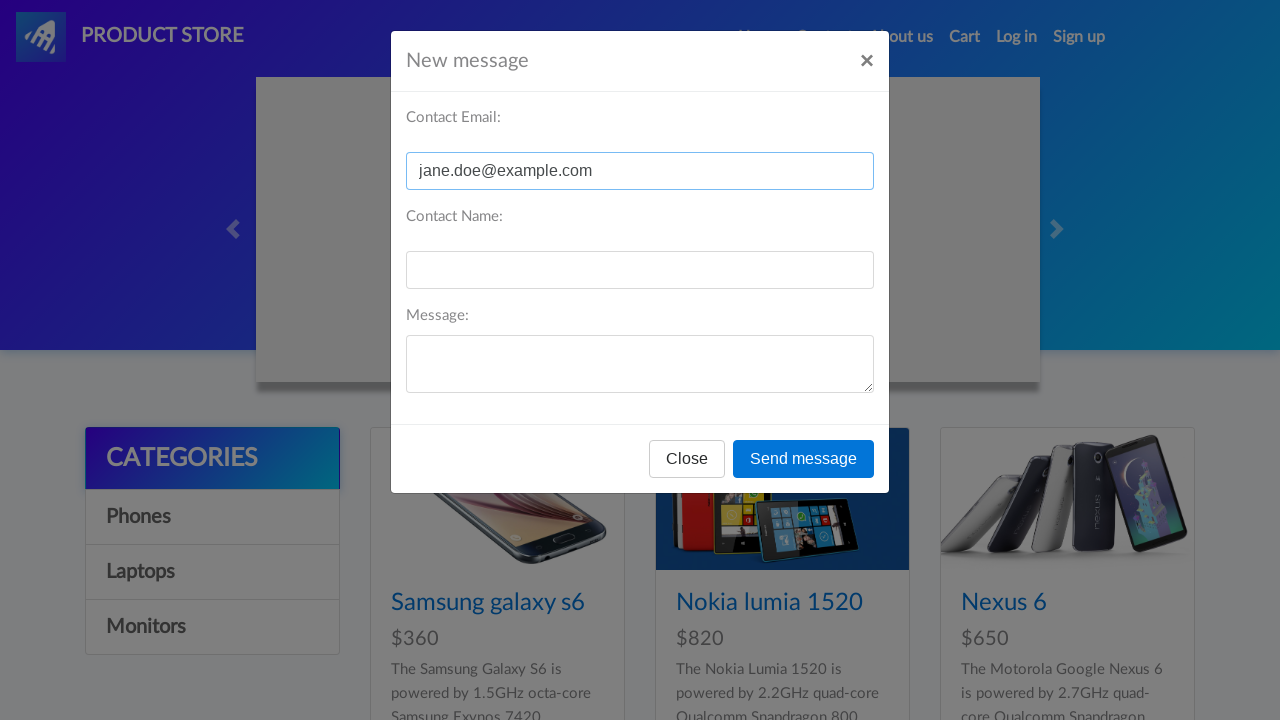

Filled name field with 'Jane Doe' on #recipient-name
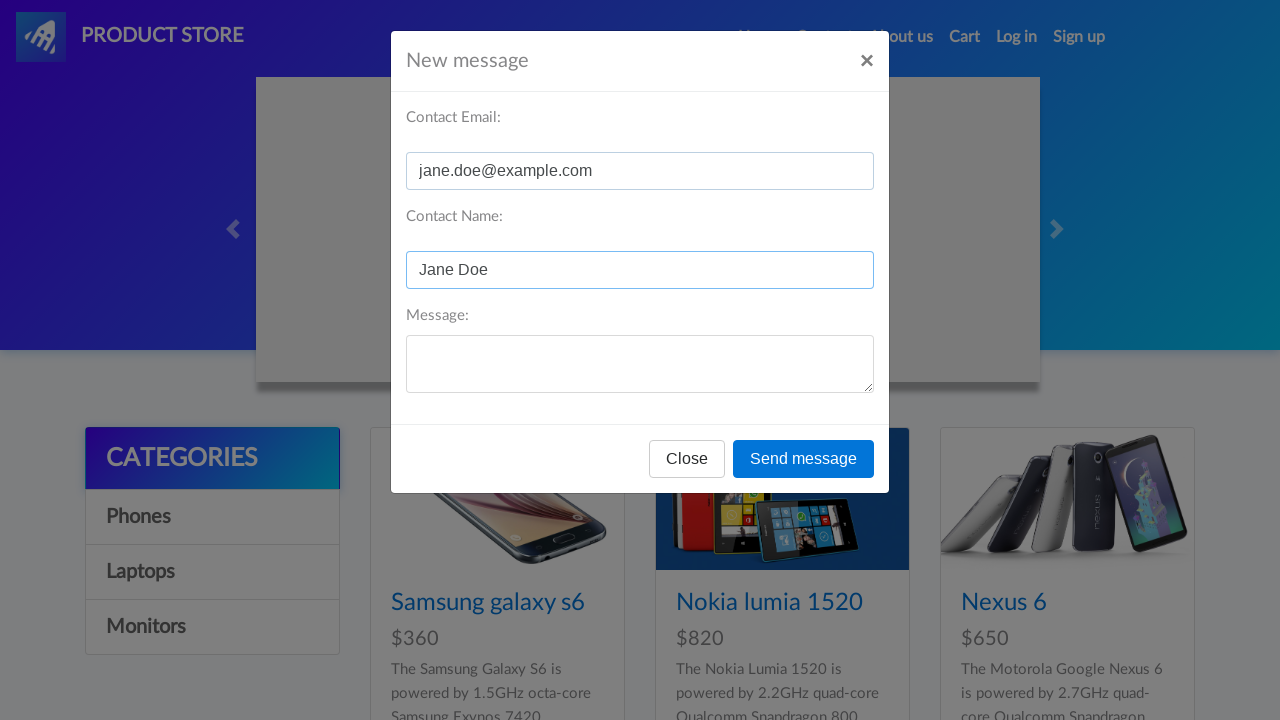

Filled message field with test message on #message-text
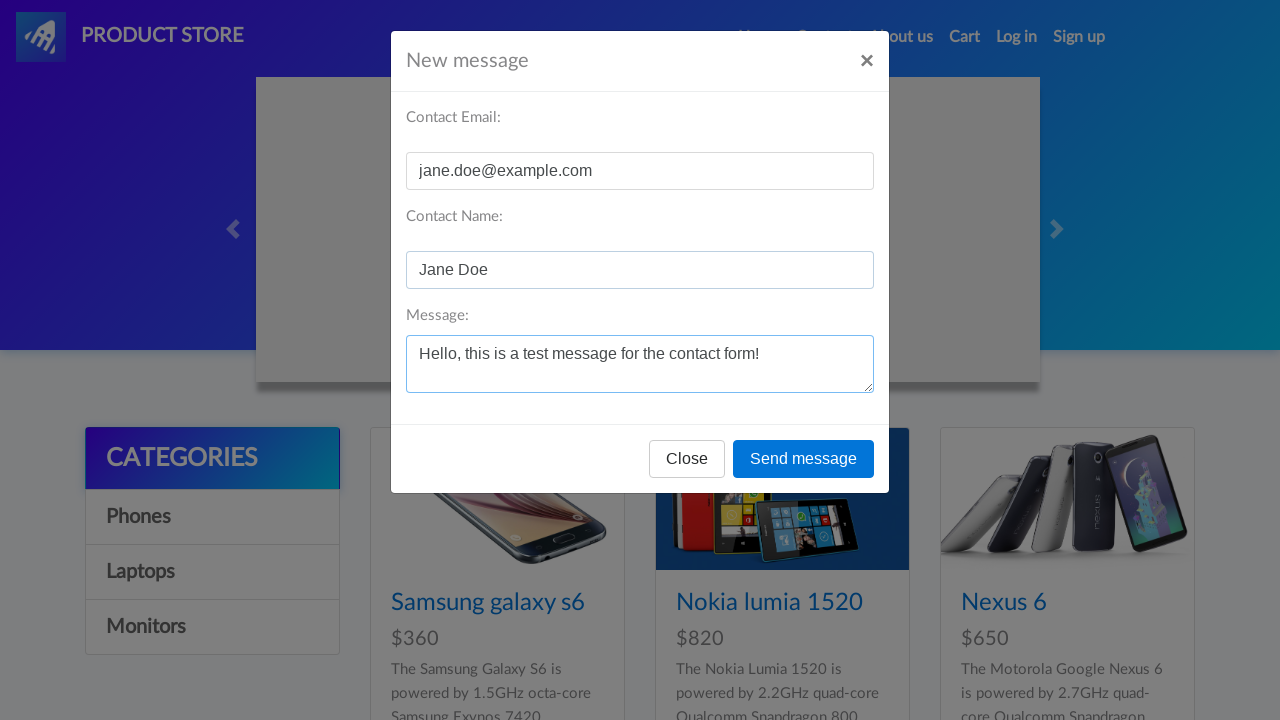

Clicked Send message button at (804, 459) on #exampleModal button[onclick='send()']
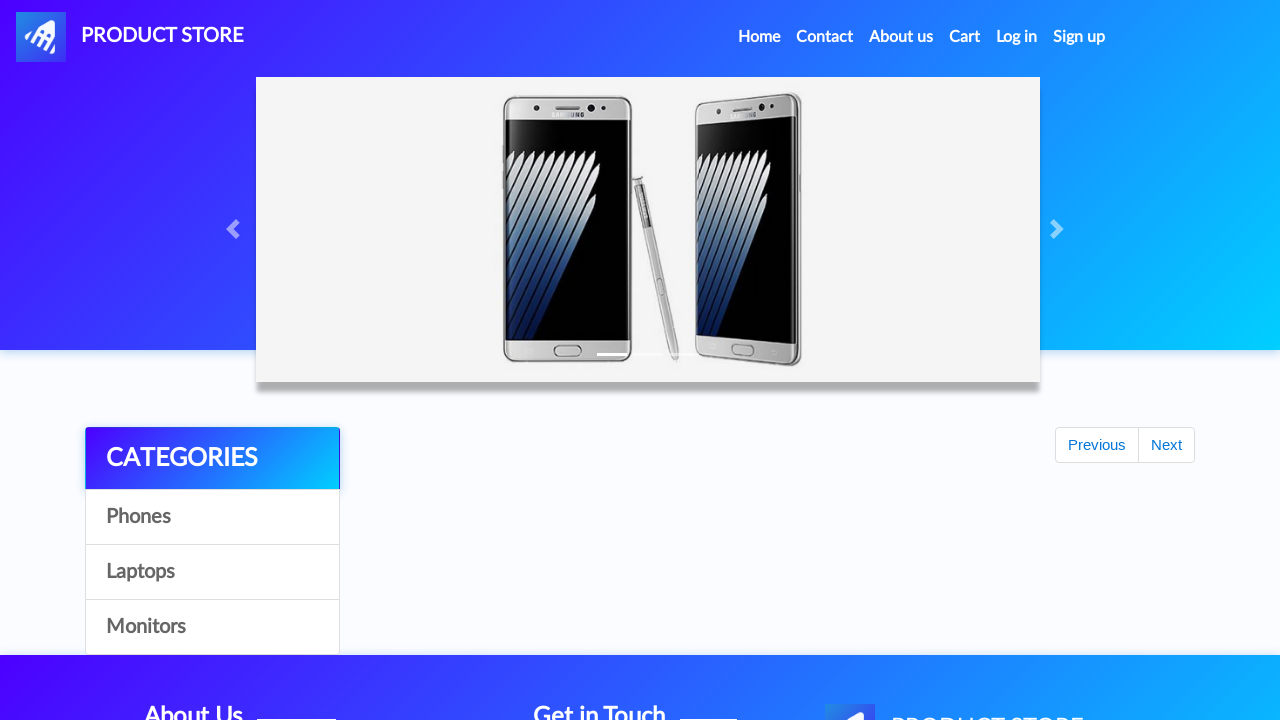

Set up alert handler to accept dialogs
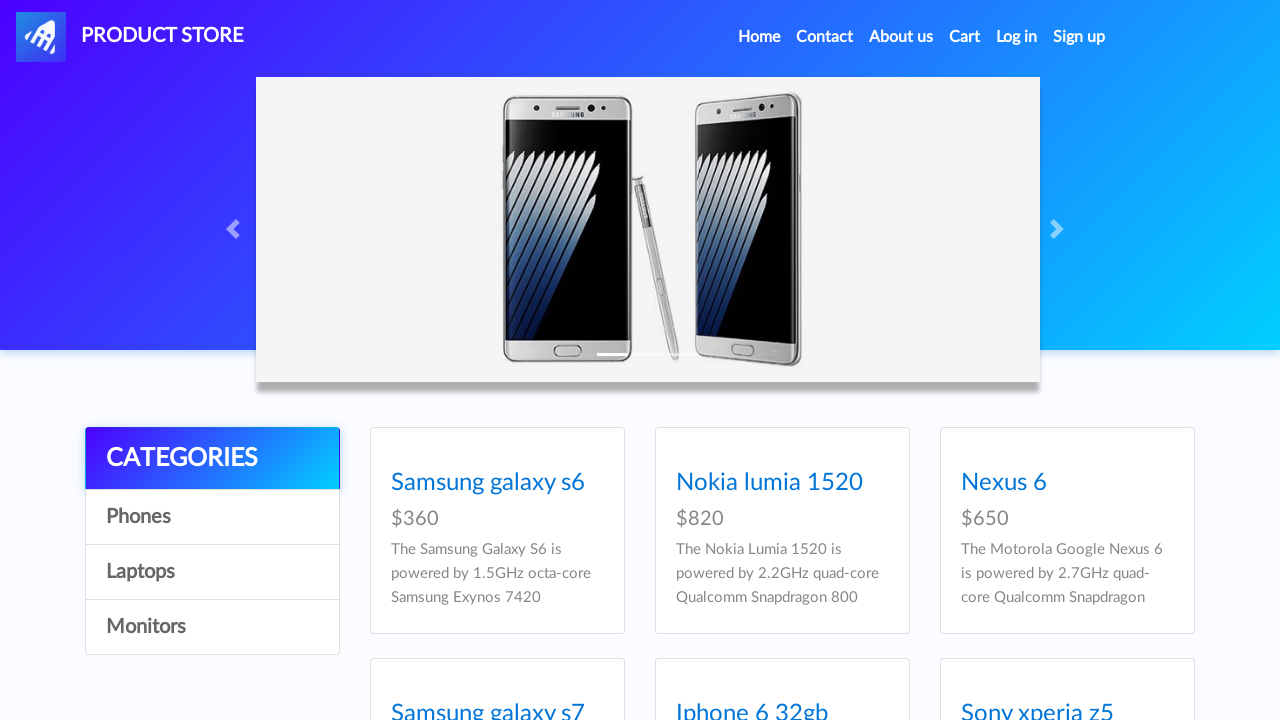

Waited for alert dialog and accepted it
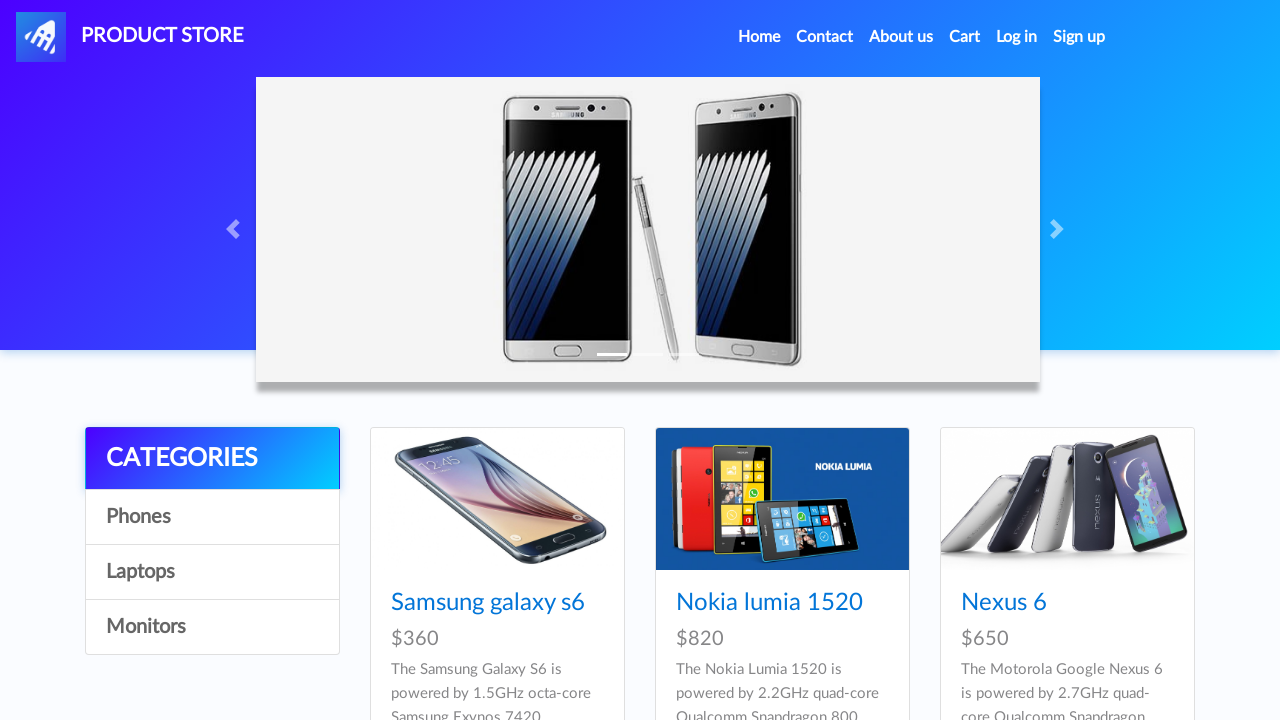

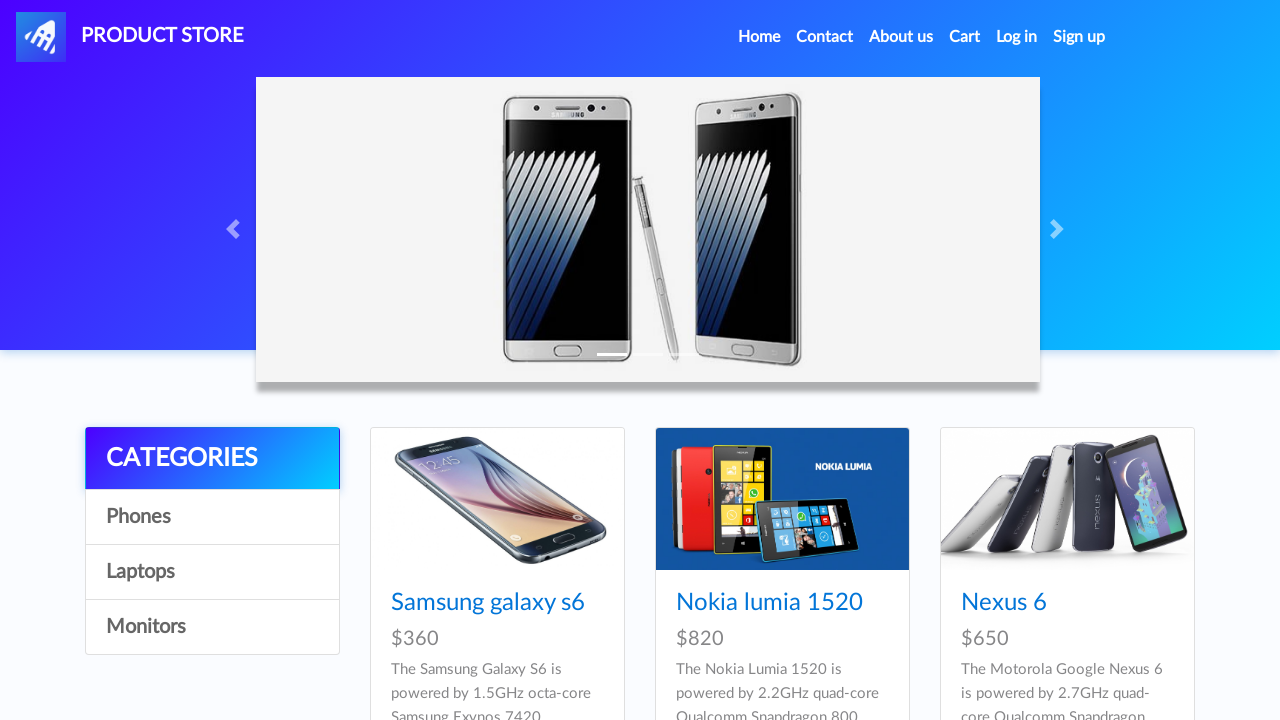